Tests various click interactions on buttons including double-click, right-click, and regular click actions using different approaches

Starting URL: https://demoqa.com/buttons

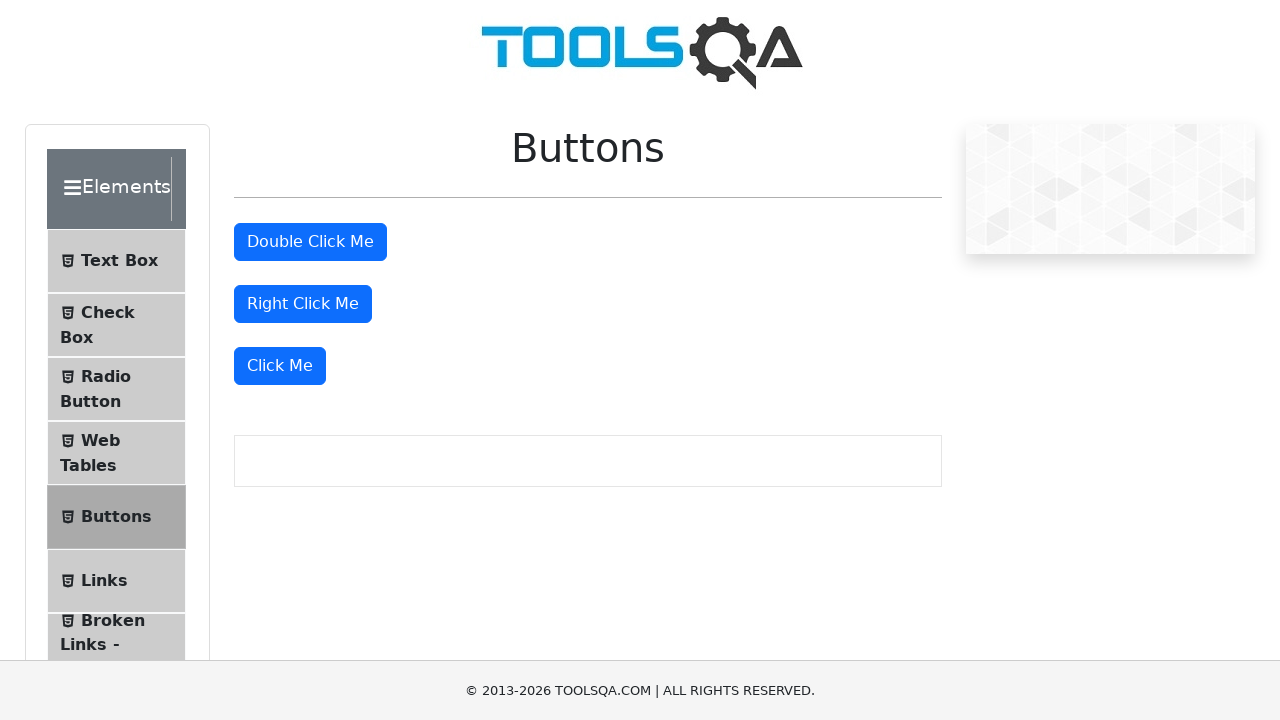

Double-clicked the double-click button at (310, 242) on #doubleClickBtn
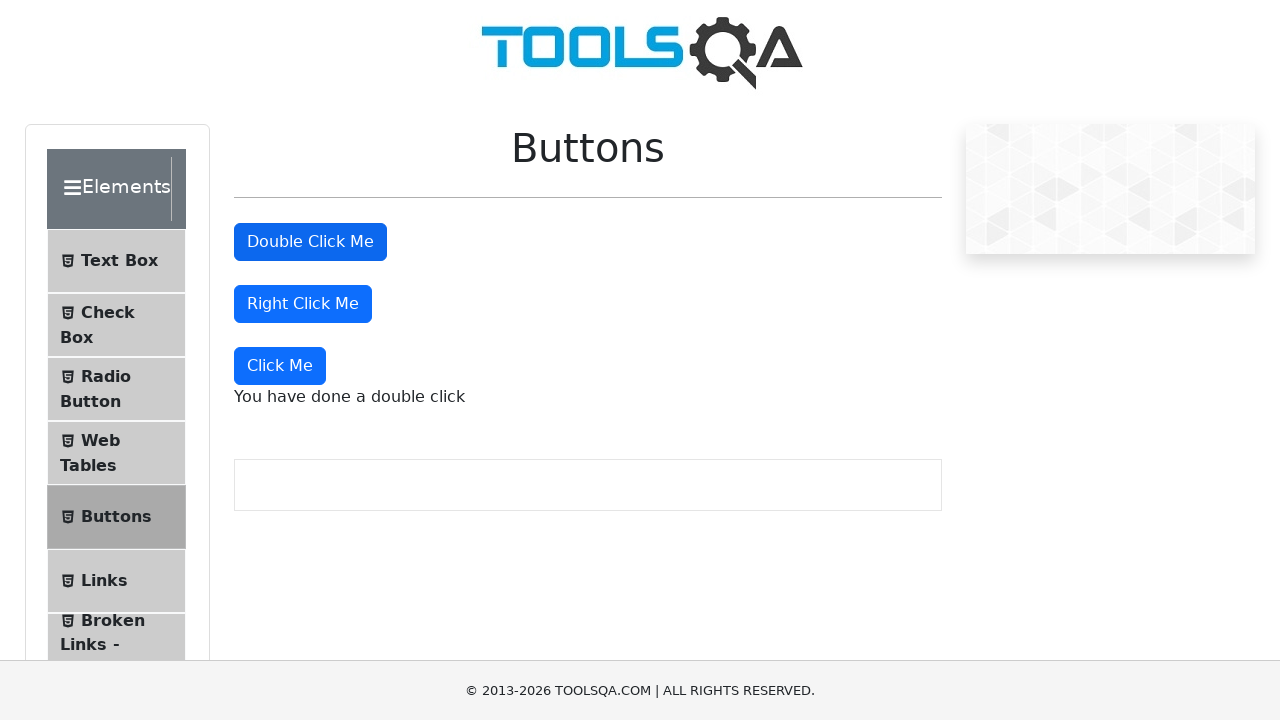

Right-clicked the right-click button at (303, 304) on #rightClickBtn
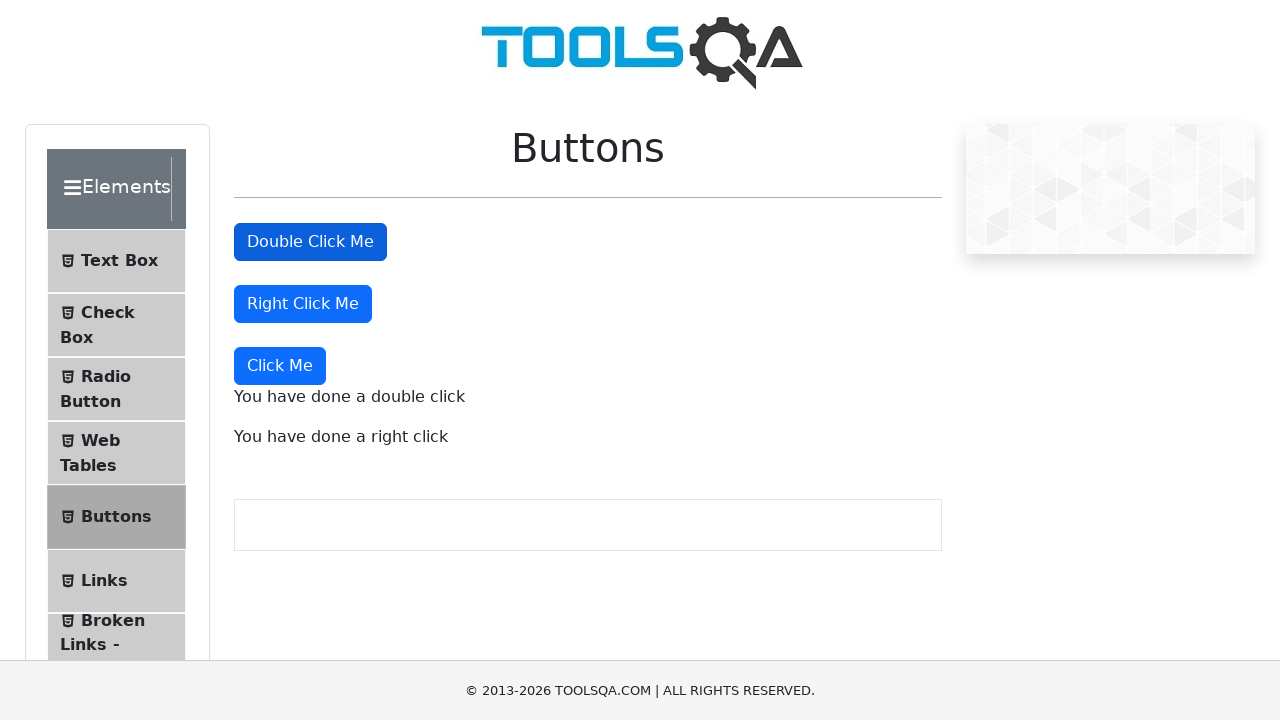

Clicked the 'Click Me' button at (280, 366) on xpath=//button[text()='Click Me']
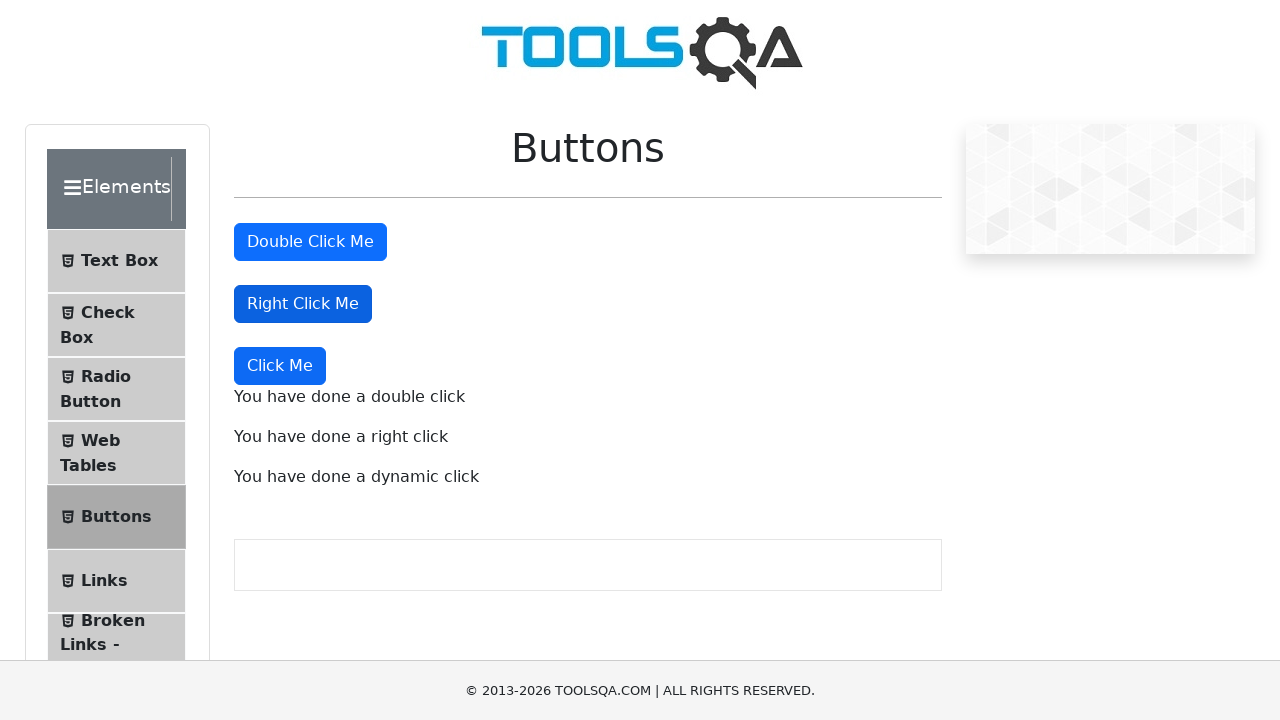

Hovered over the double-click button at (310, 242) on #doubleClickBtn
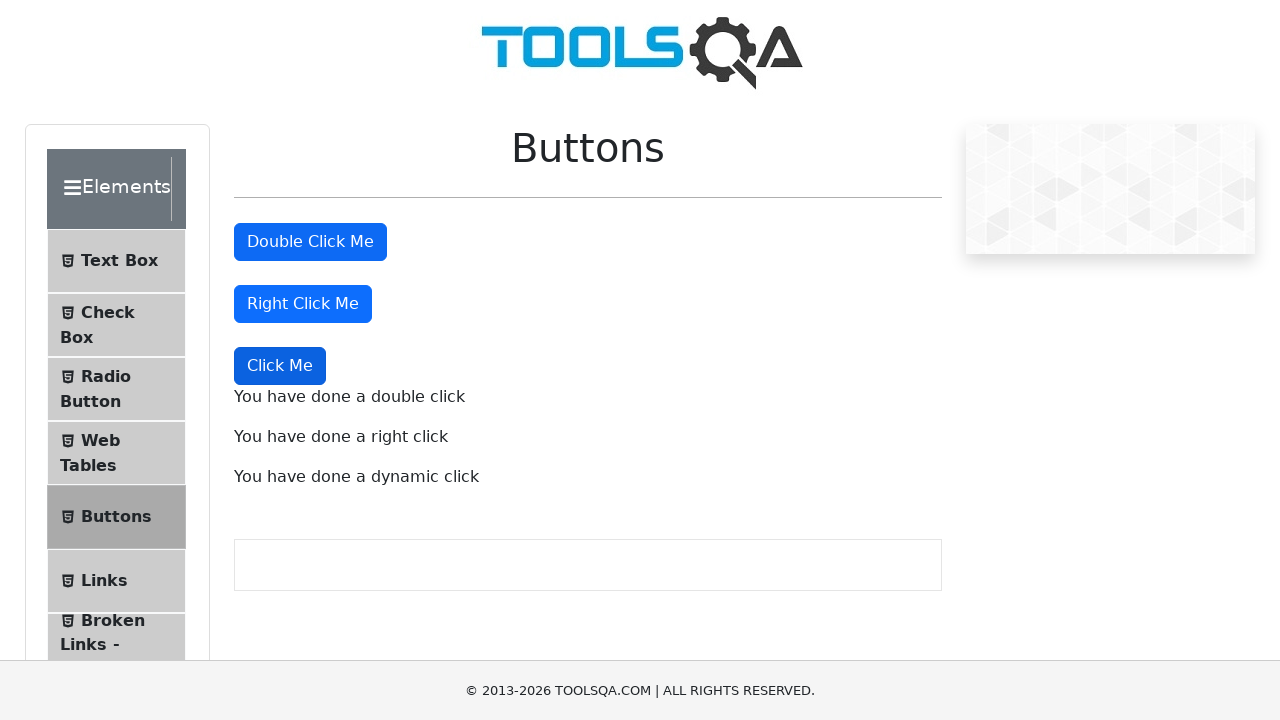

Double-clicked the button after hovering at (310, 242) on #doubleClickBtn
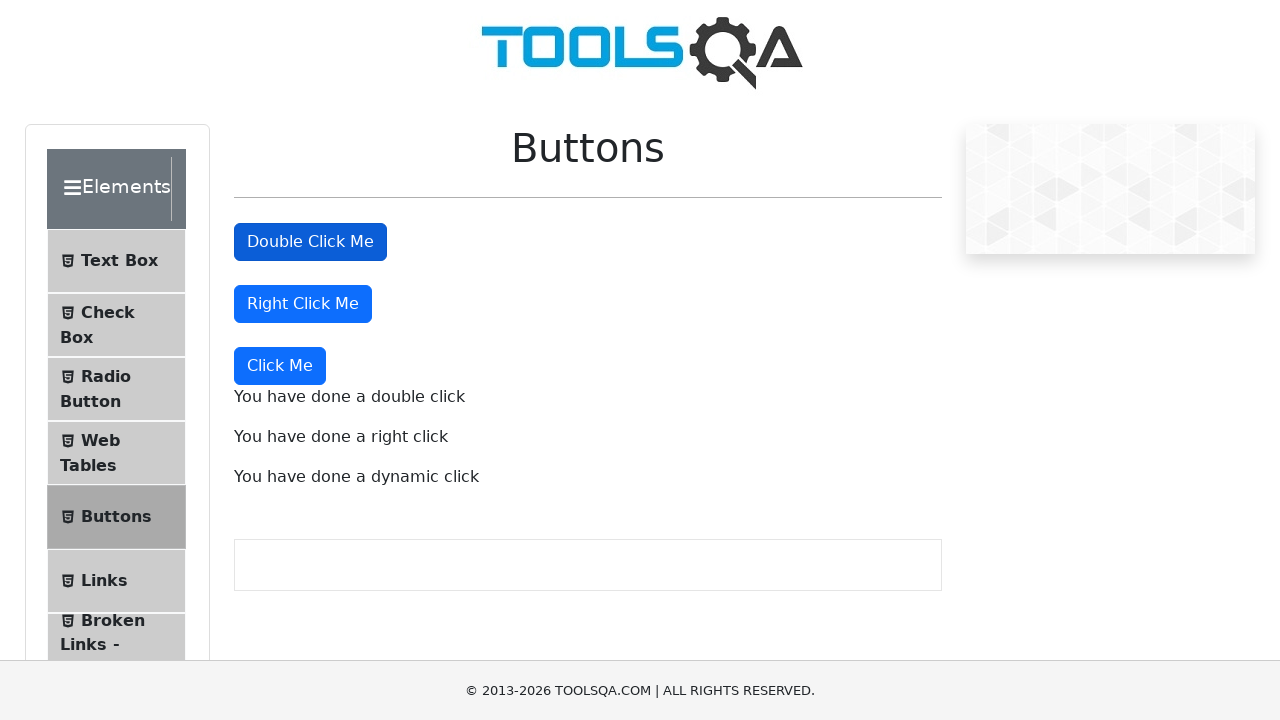

Hovered over the right-click button at (303, 304) on #rightClickBtn
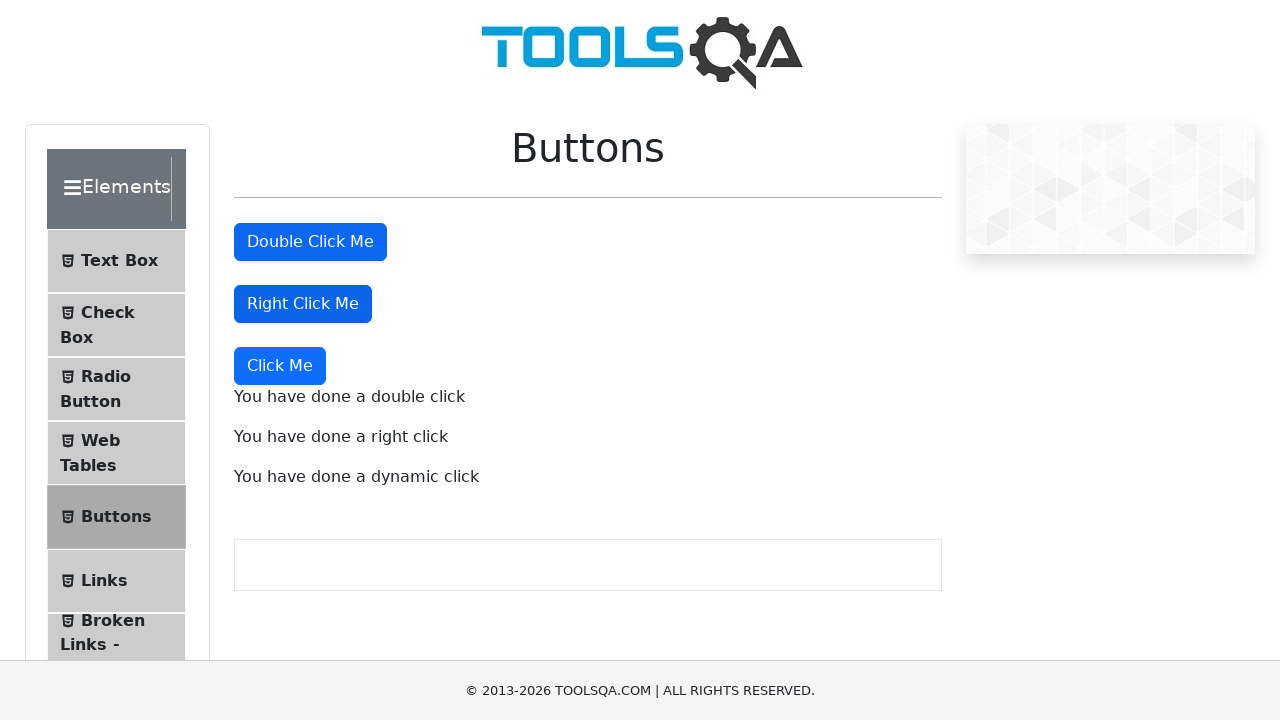

Right-clicked the button after hovering at (303, 304) on #rightClickBtn
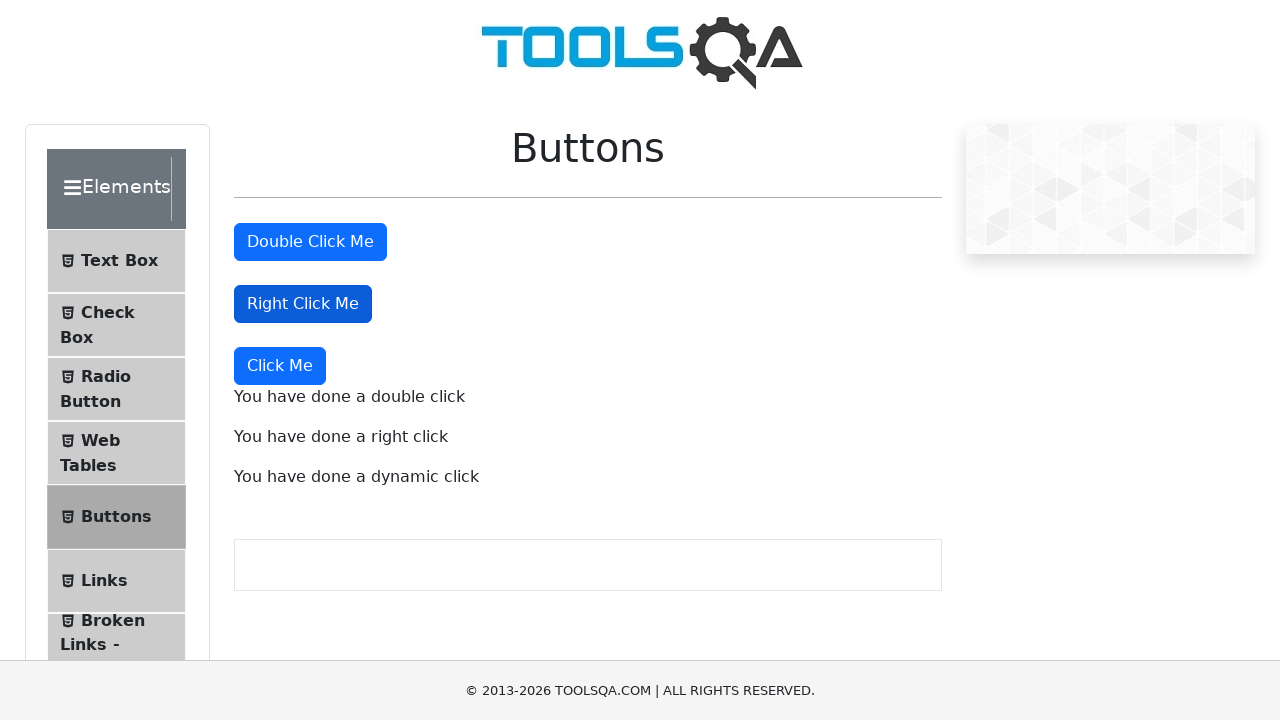

Hovered over the 'Click Me' button at (280, 366) on xpath=//button[text()='Click Me']
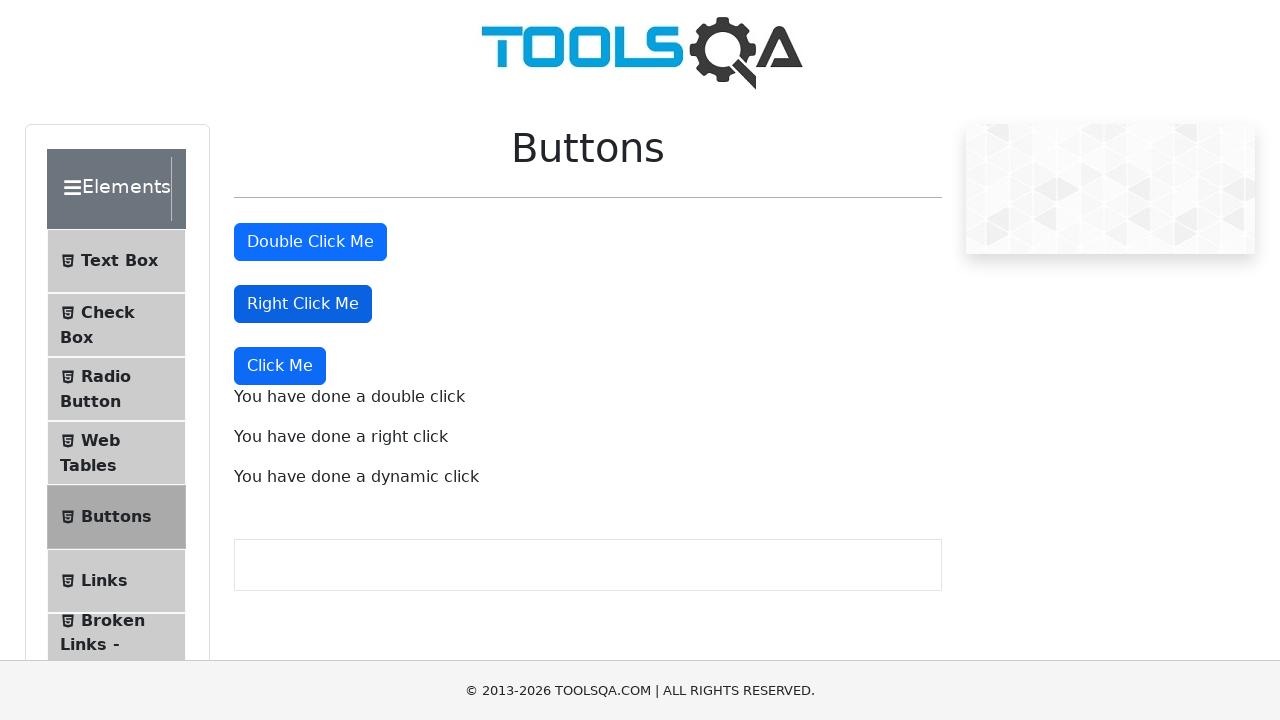

Clicked the 'Click Me' button after hovering at (280, 366) on xpath=//button[text()='Click Me']
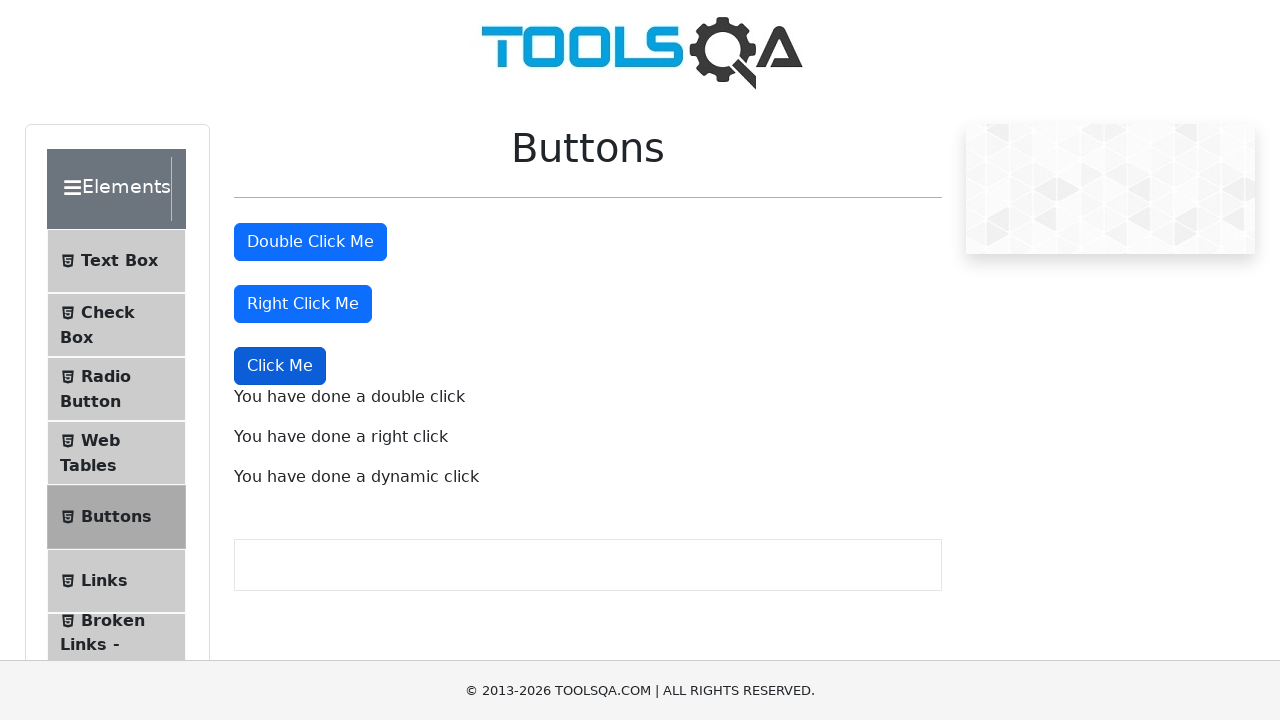

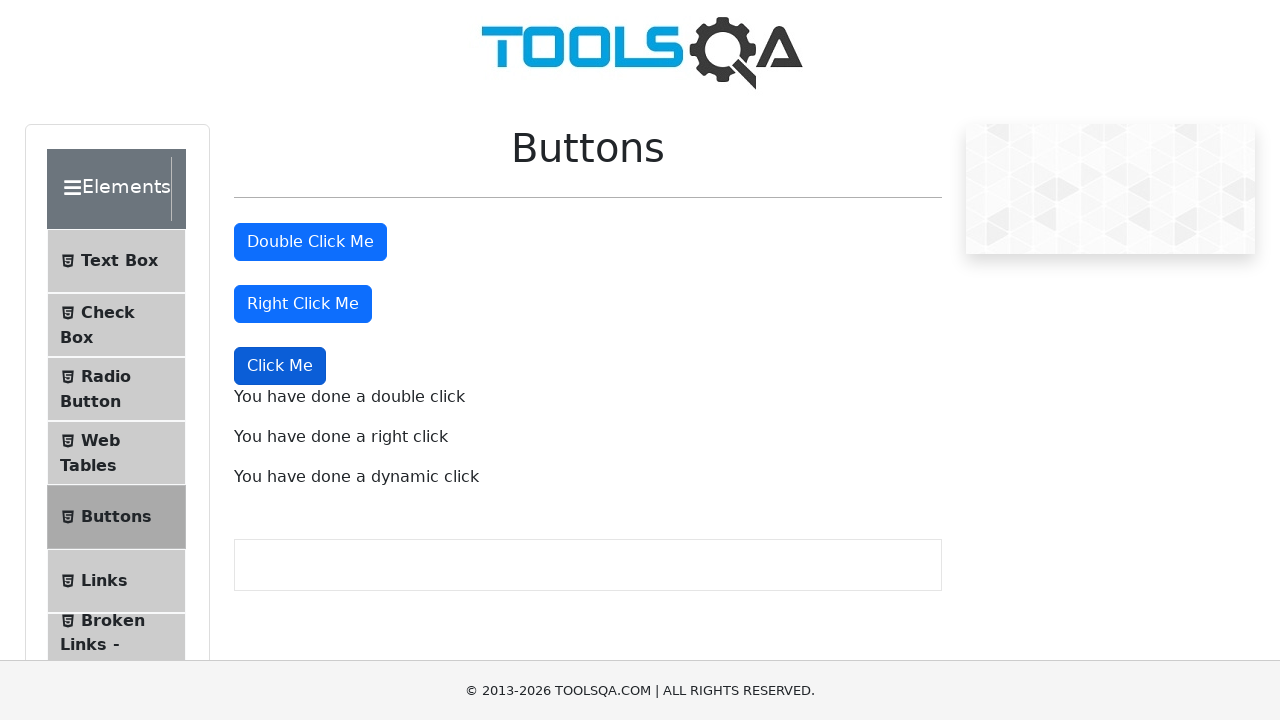